Tests a web form by entering text into a text box, submitting the form, and verifying the success message is displayed.

Starting URL: https://www.selenium.dev/selenium/web/web-form.html

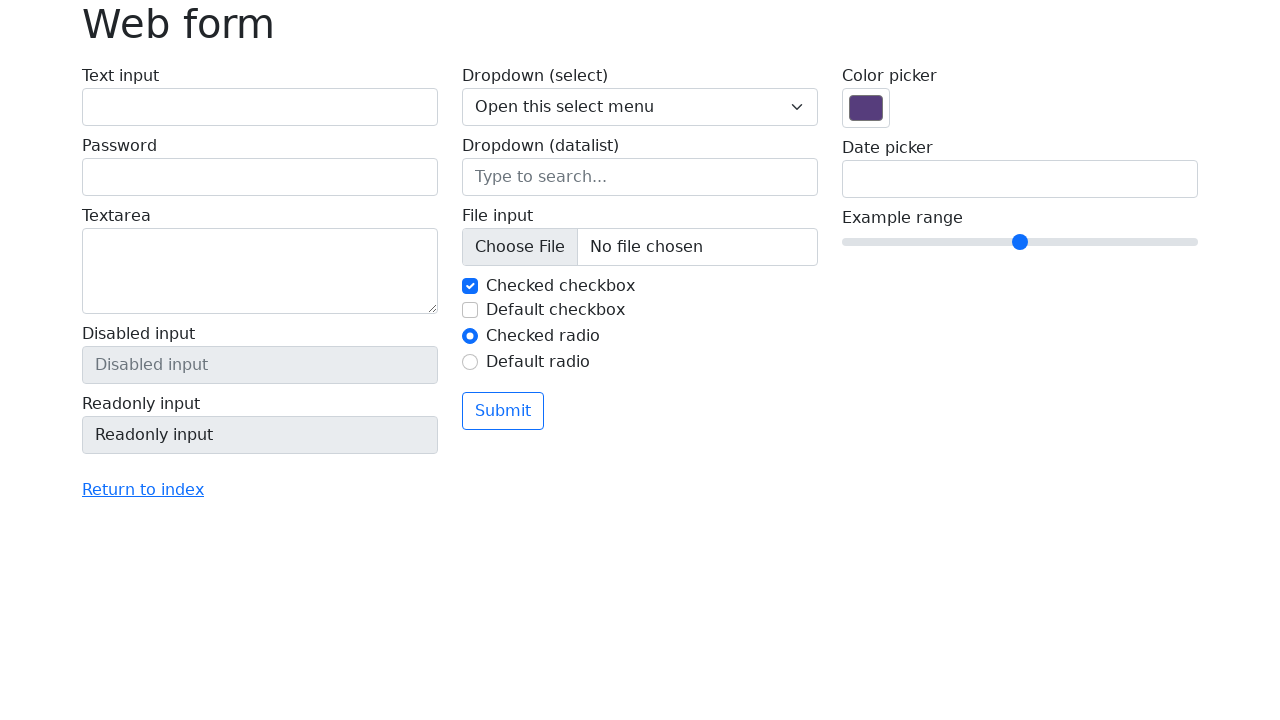

Verified page title is 'Web form'
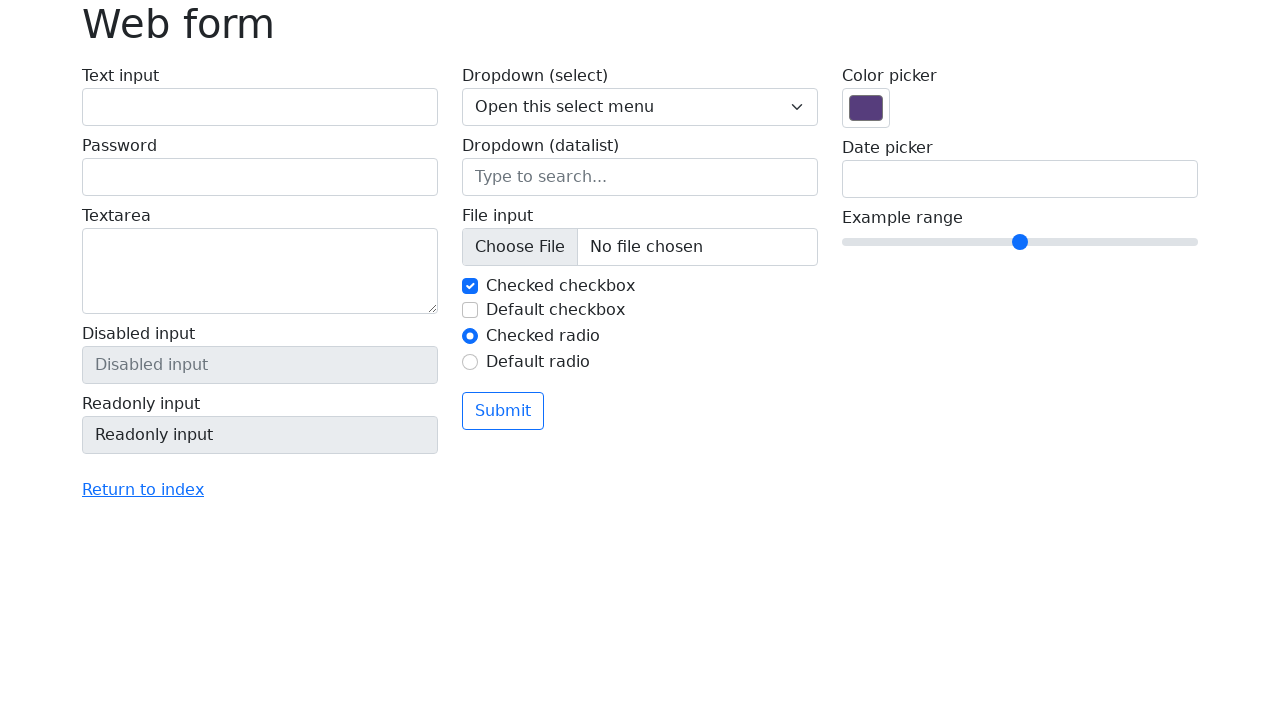

Filled text box with 'Selenium' on input[name='my-text']
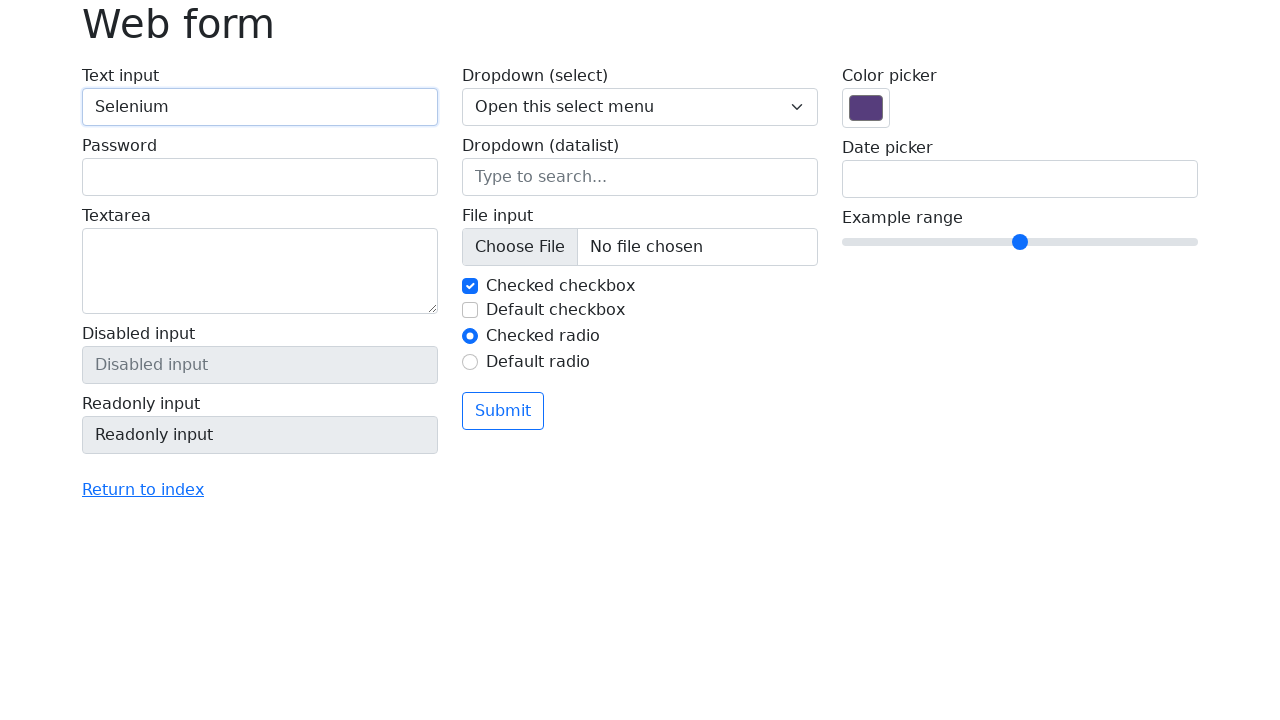

Clicked submit button at (503, 411) on button
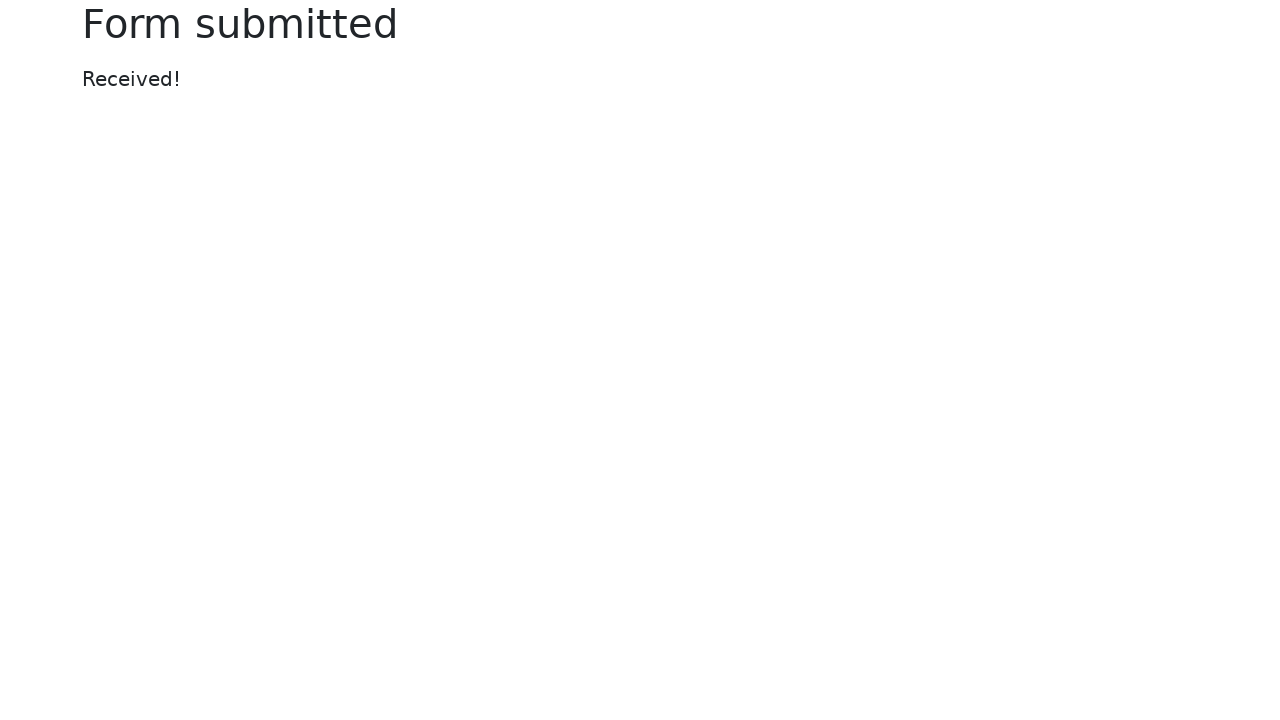

Located success message element
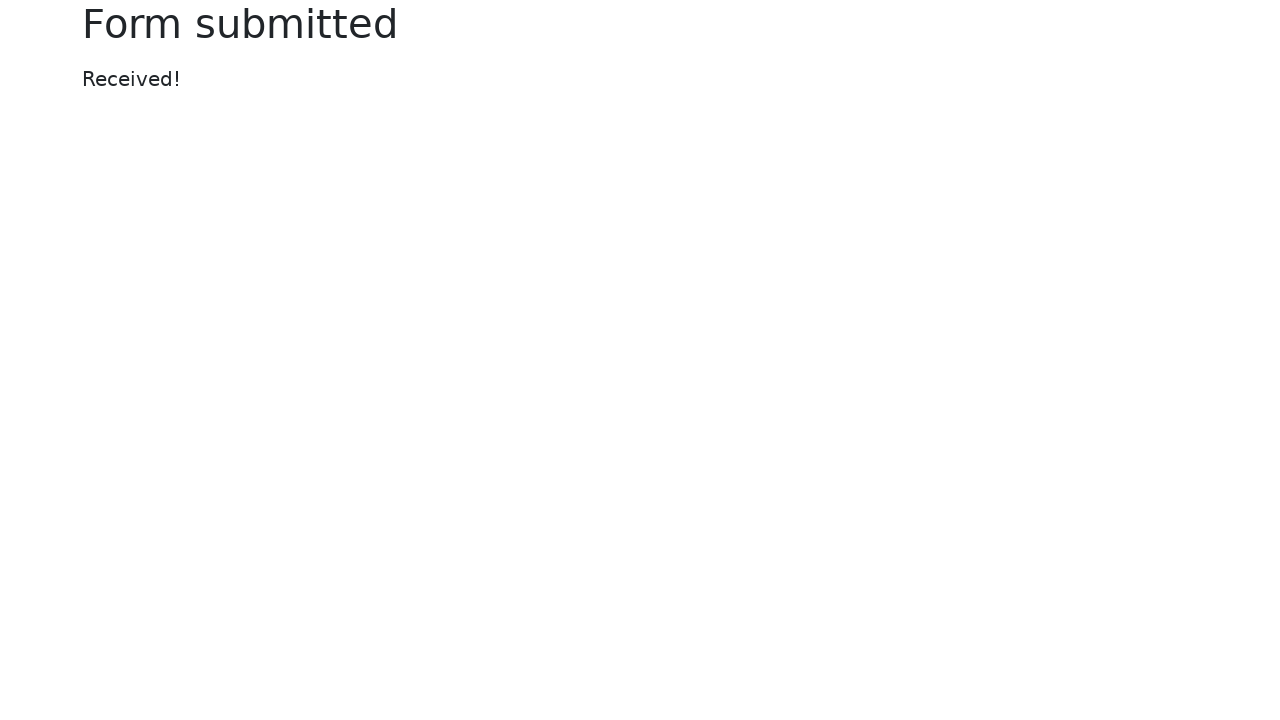

Verified success message displays 'Received!'
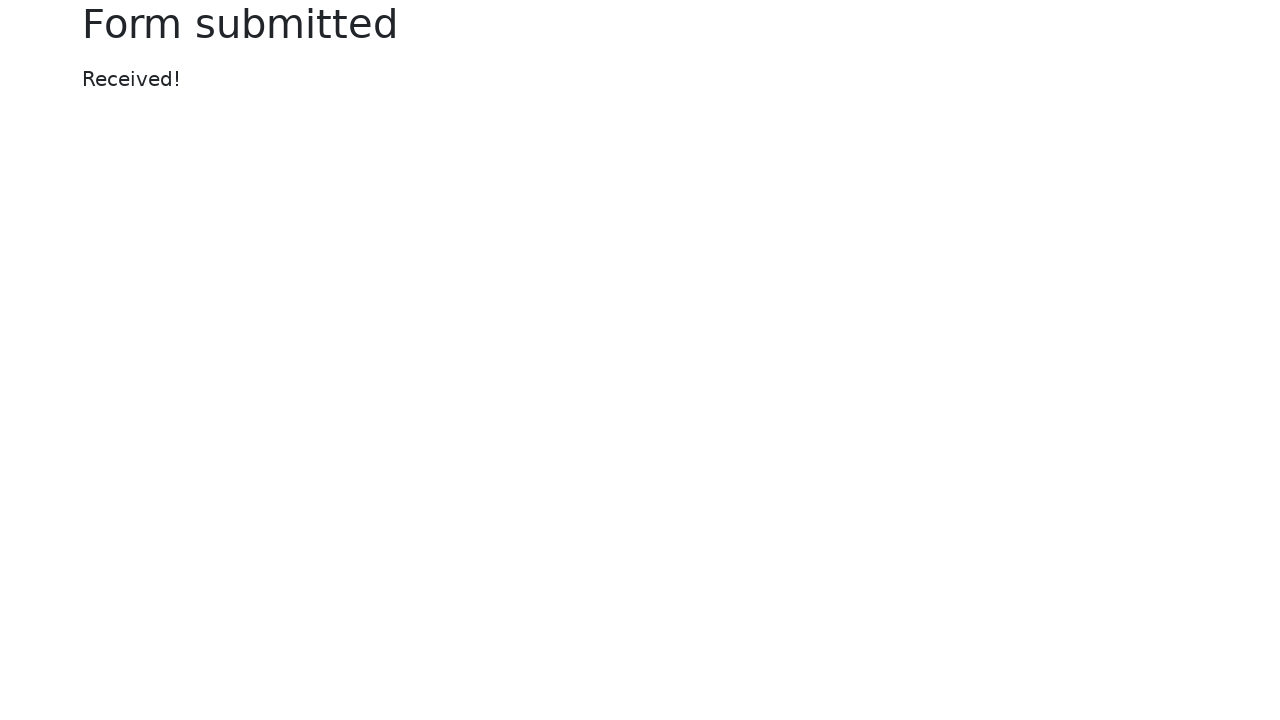

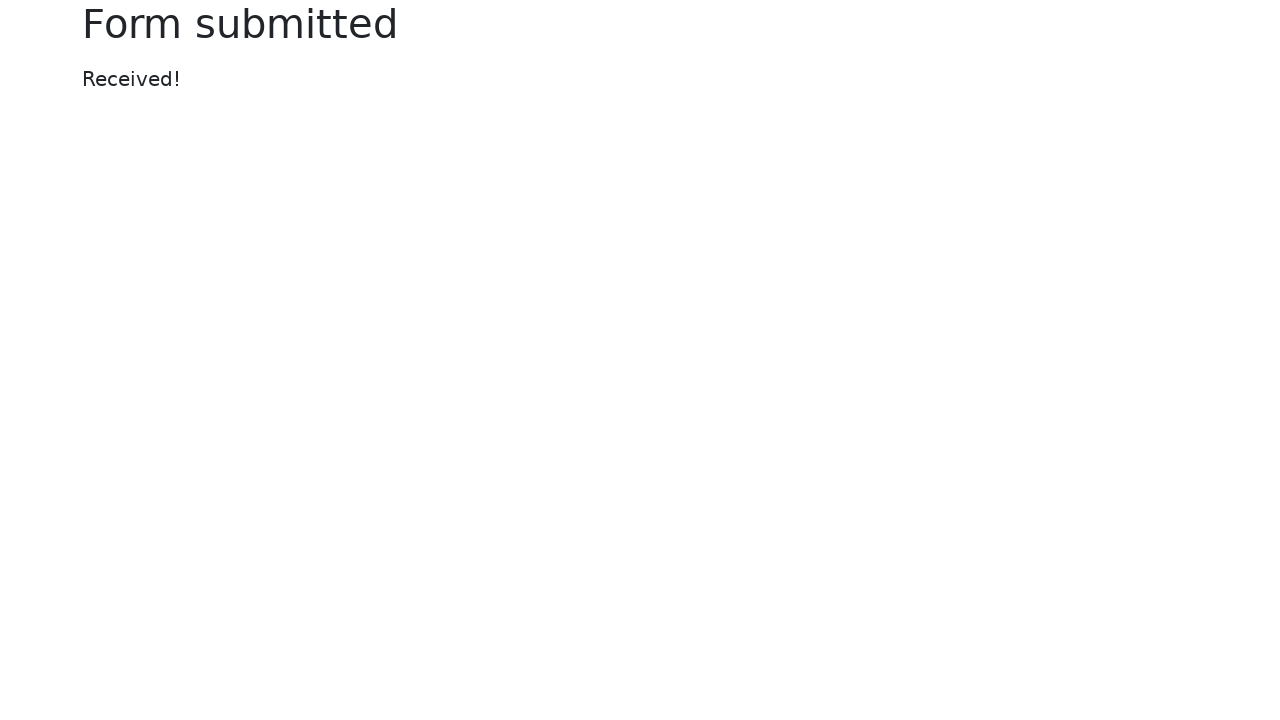